Tests text input functionality by entering text into a field and clicking a button to update its label

Starting URL: http://uitestingplayground.com/textinput

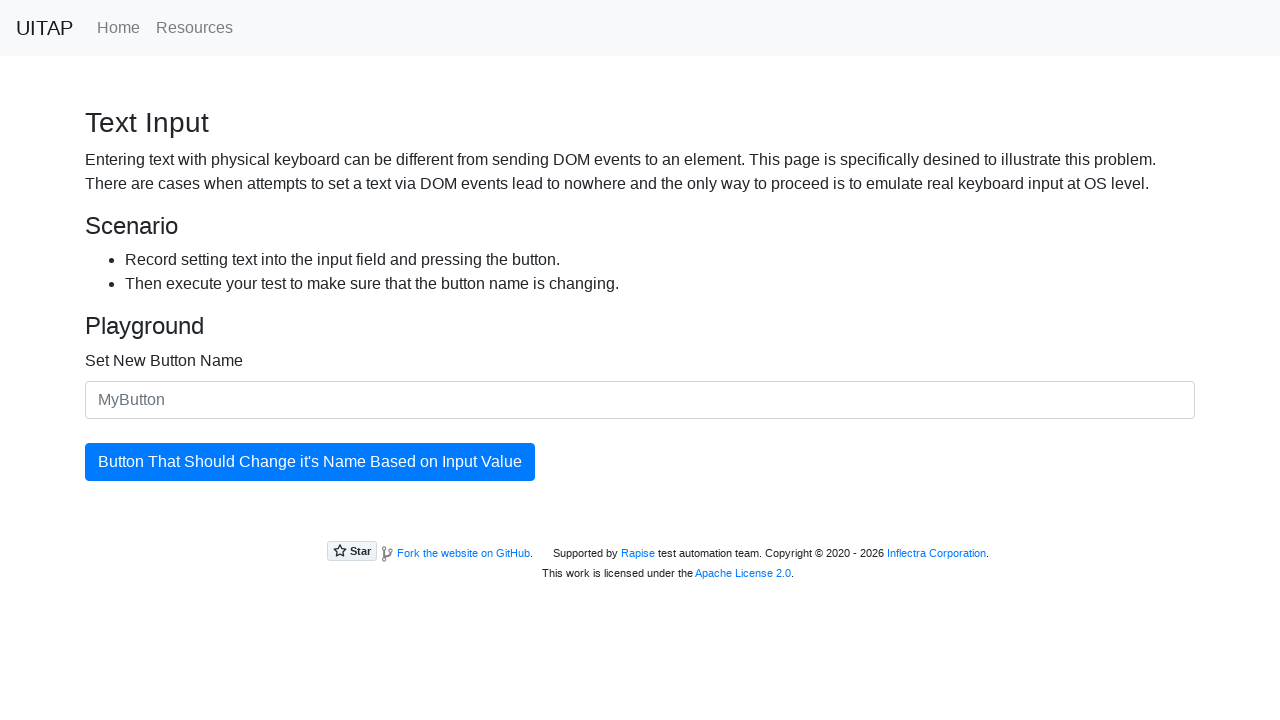

Filled text input field with 'SkyPro' on #newButtonName
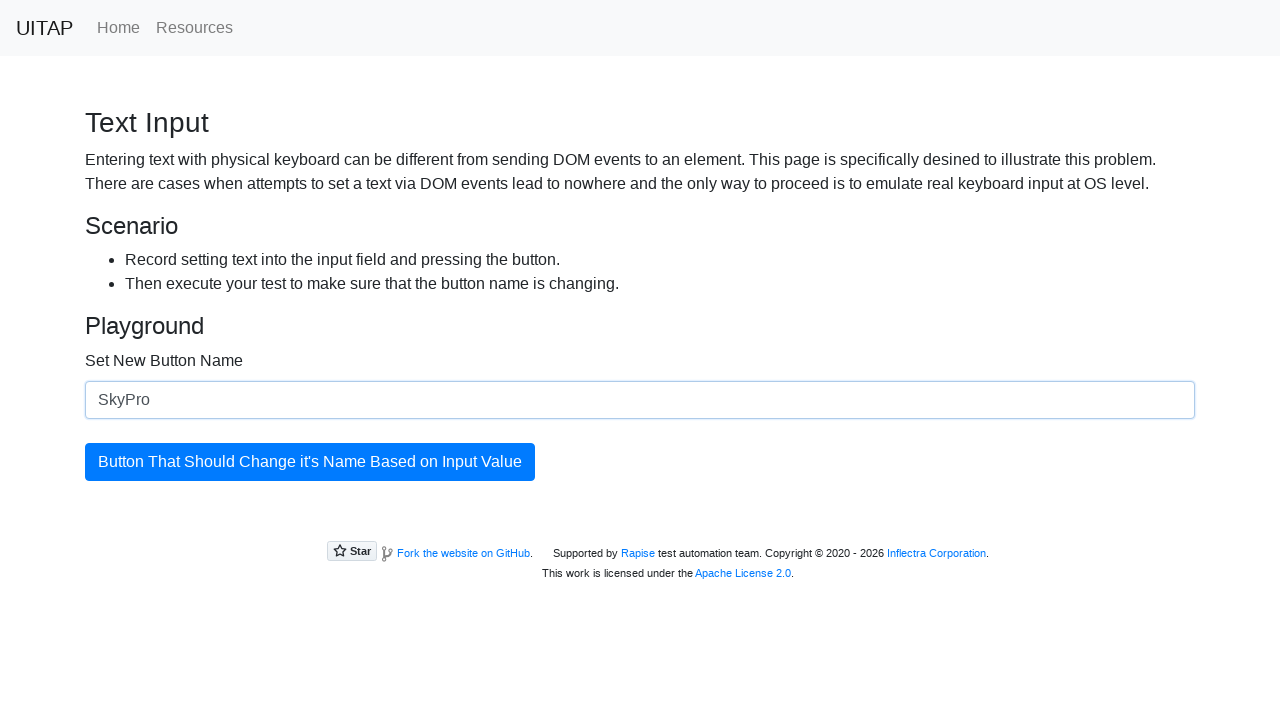

Clicked the update button to change its label at (310, 462) on #updatingButton
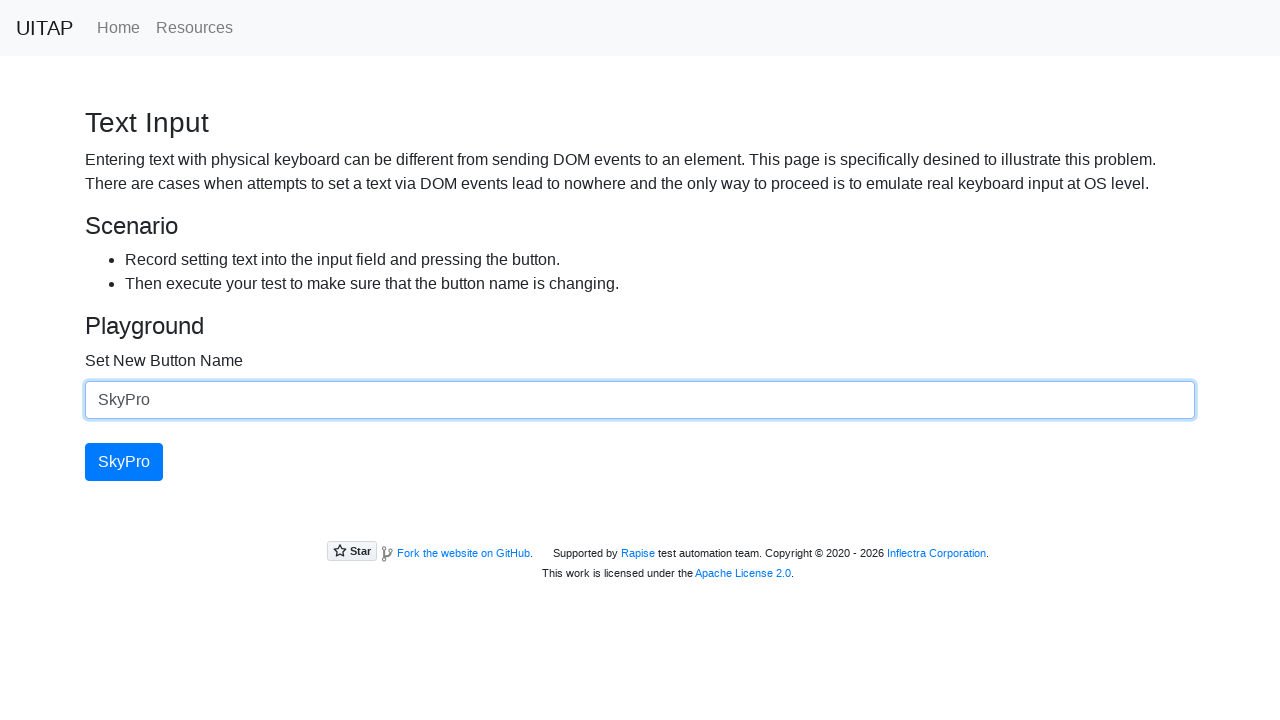

Retrieved button text content to verify update
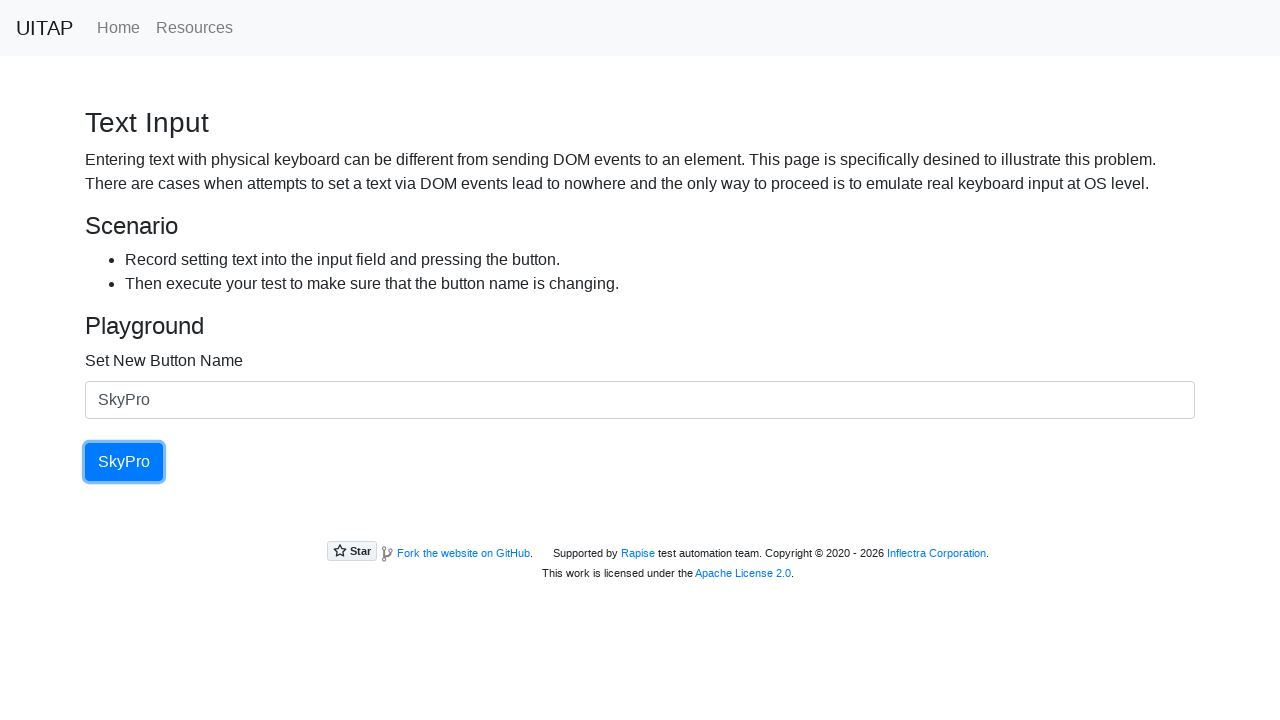

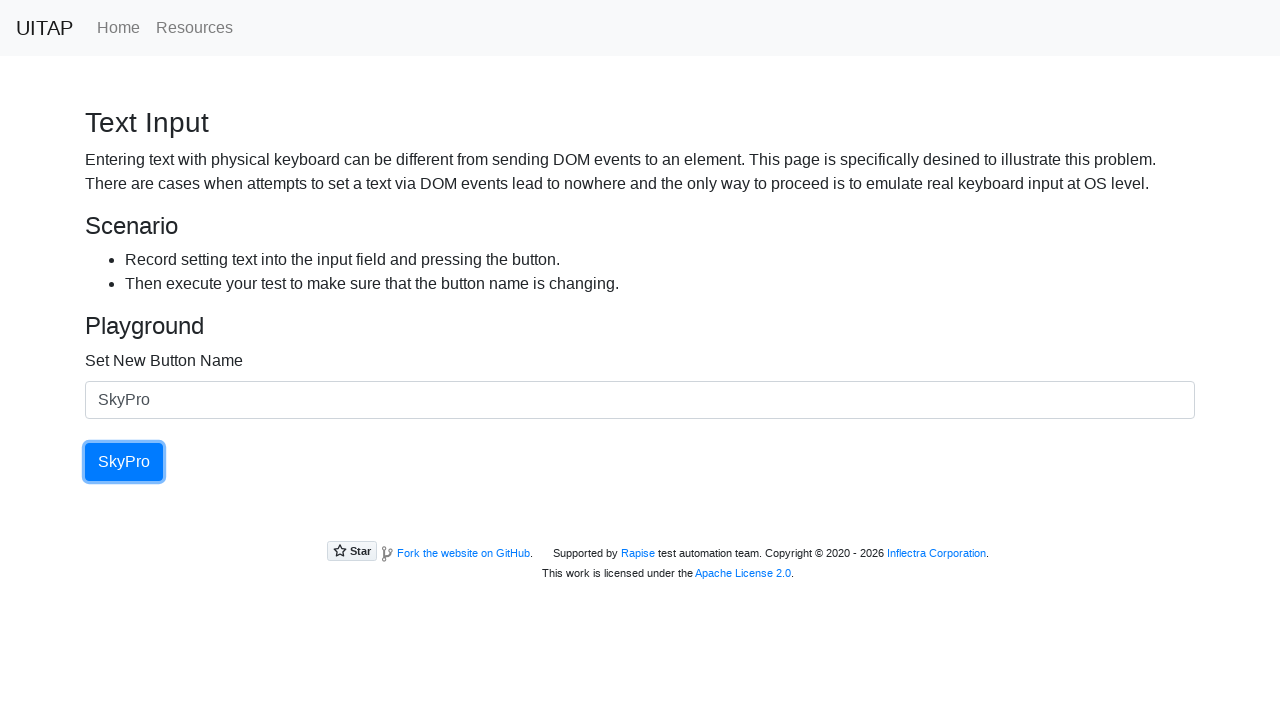